Tests user registration flow on Buggy Cars Rating website by clicking the register button and filling out the registration form with username, name, and password fields

Starting URL: https://buggy.justtestit.org/

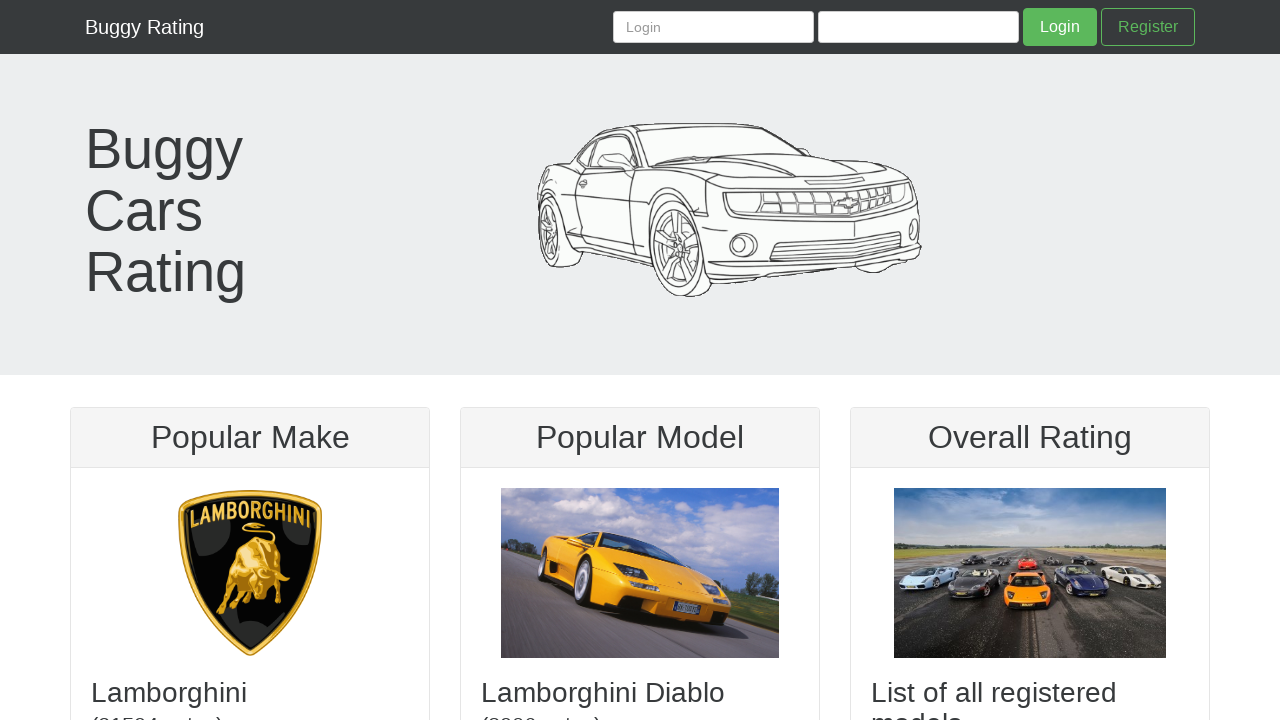

Clicked the register button at (1148, 27) on .btn-success-outline
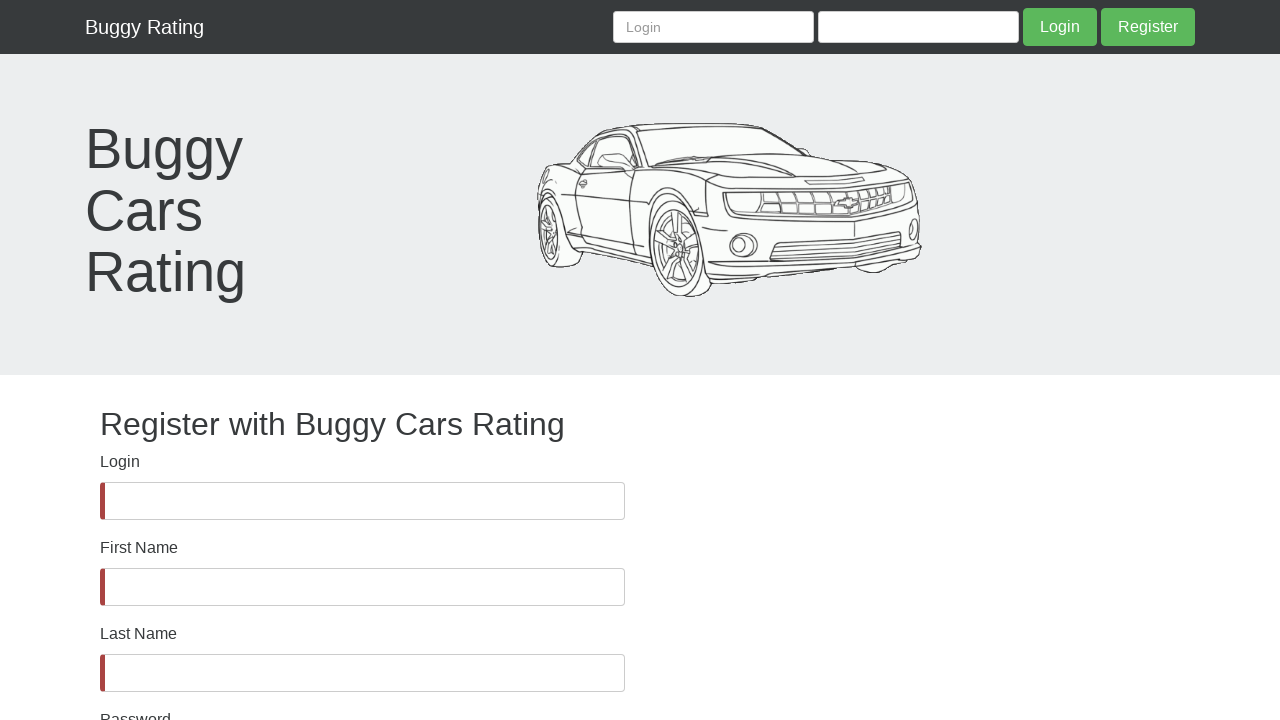

Clicked on confirm password field at (362, 574) on input[name='confirmPassword']
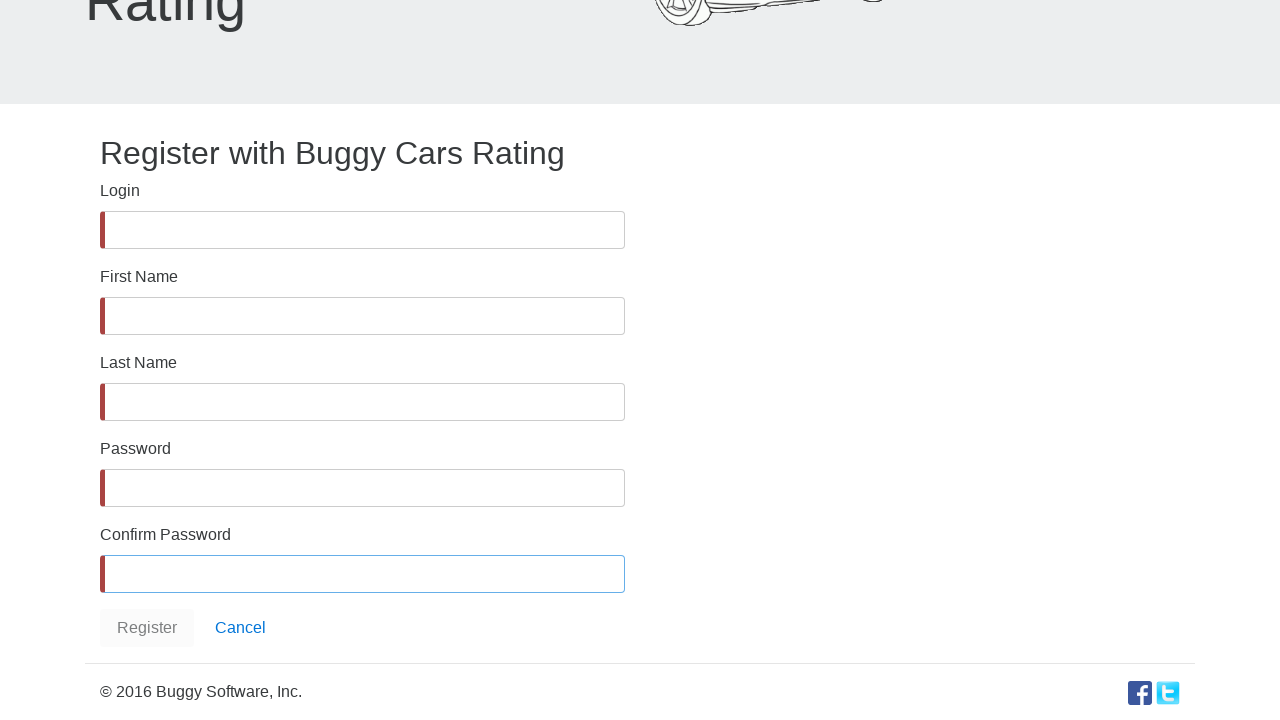

Filled username field with 'testuser_7482' on input[name='username']
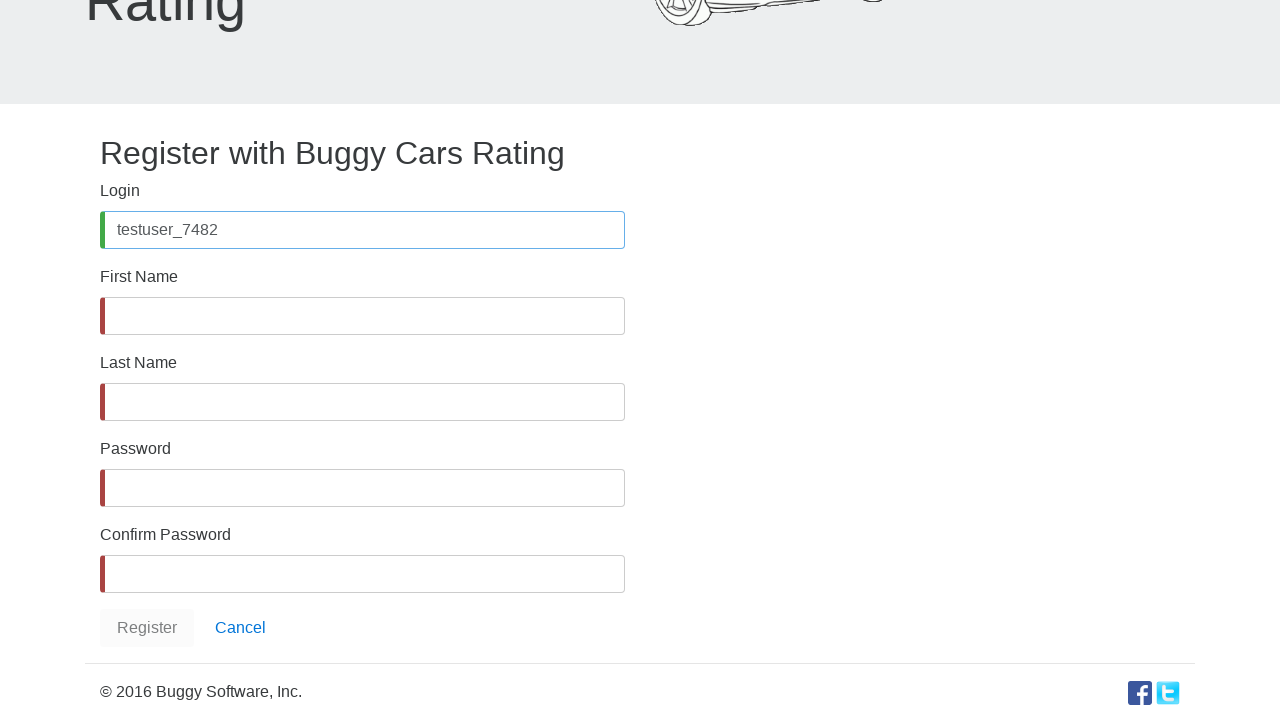

Filled first name field with 'John' on input[name='firstName']
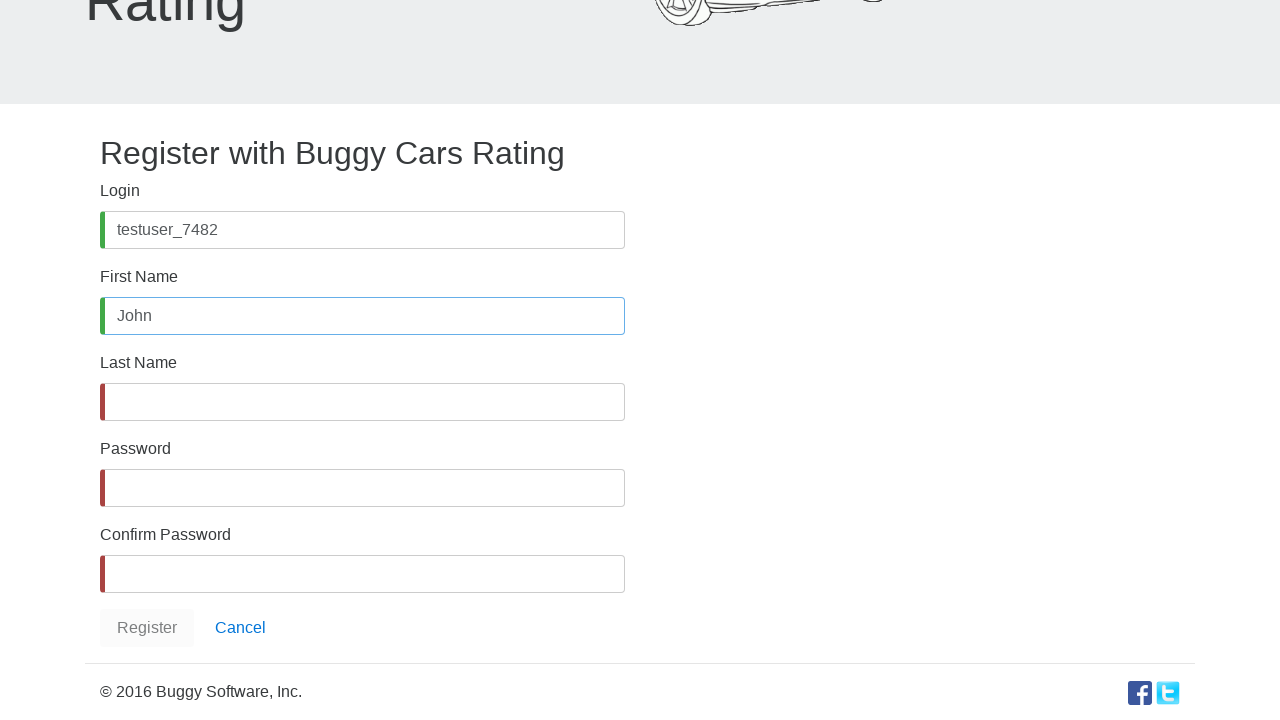

Filled last name field with 'Smith' on input[name='lastName']
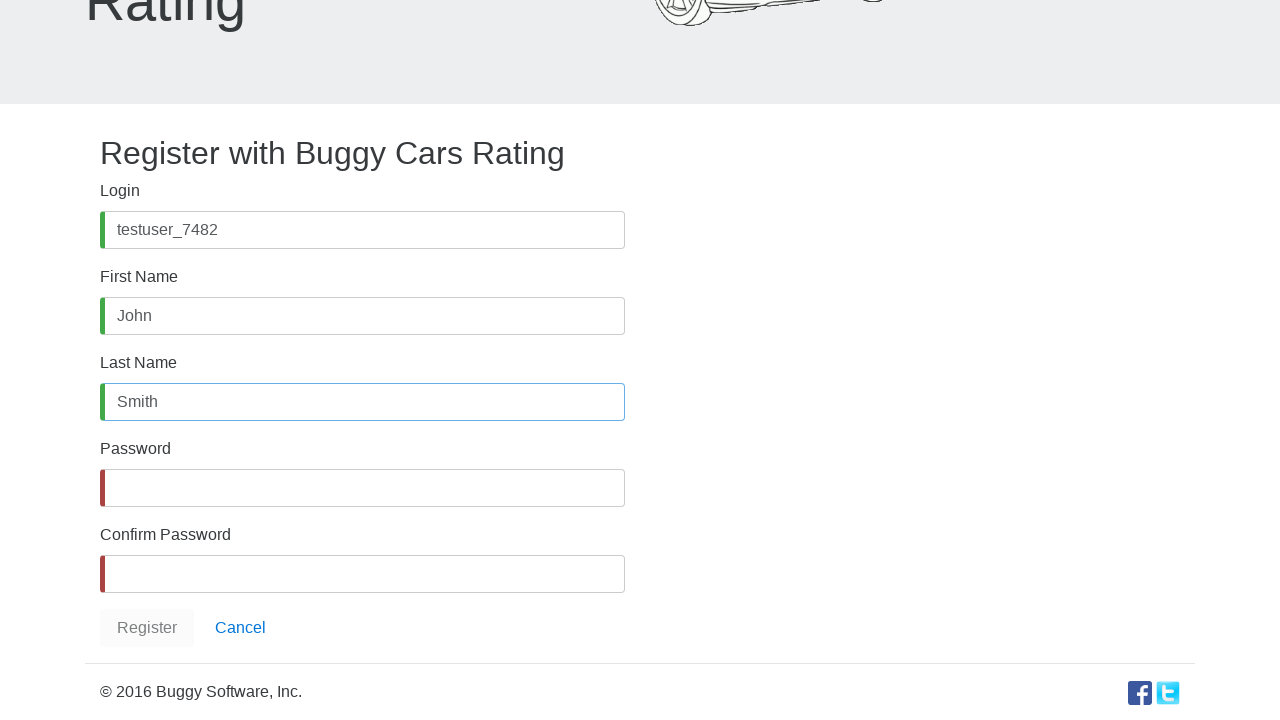

Filled password field with 'SecurePass123!' on #password
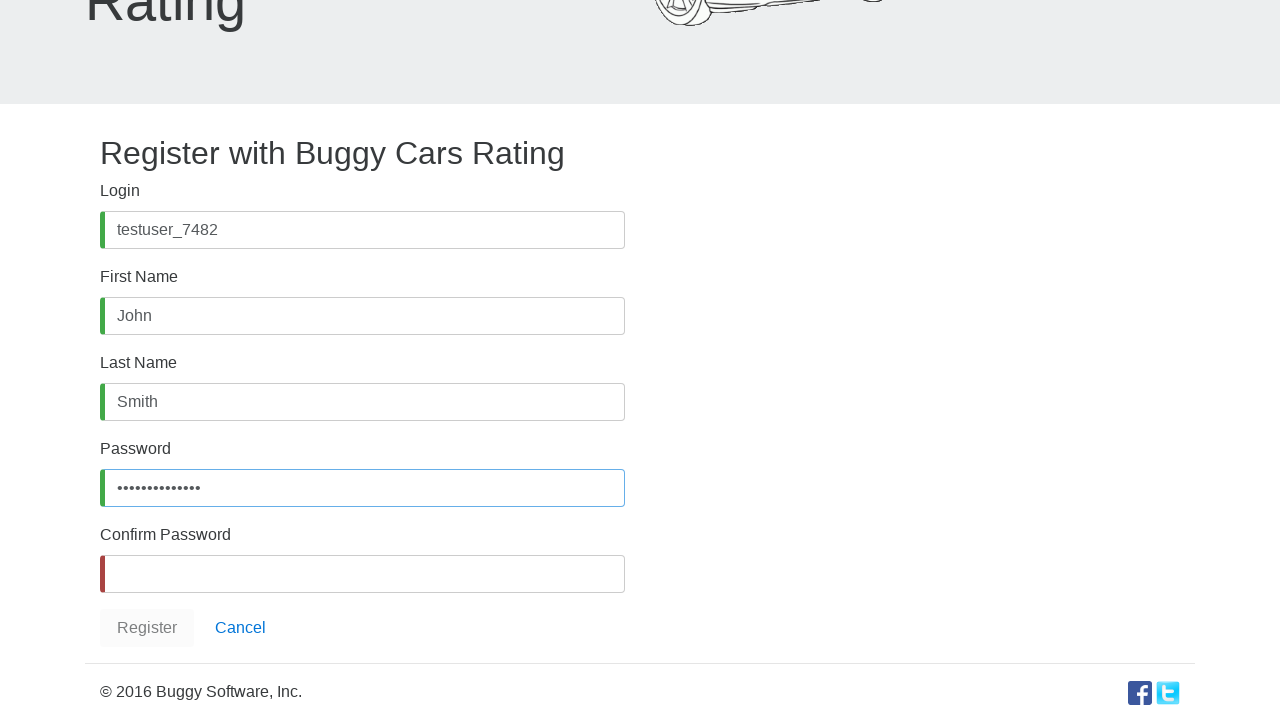

Filled confirm password field with 'SecurePass123!' on input[name='confirmPassword']
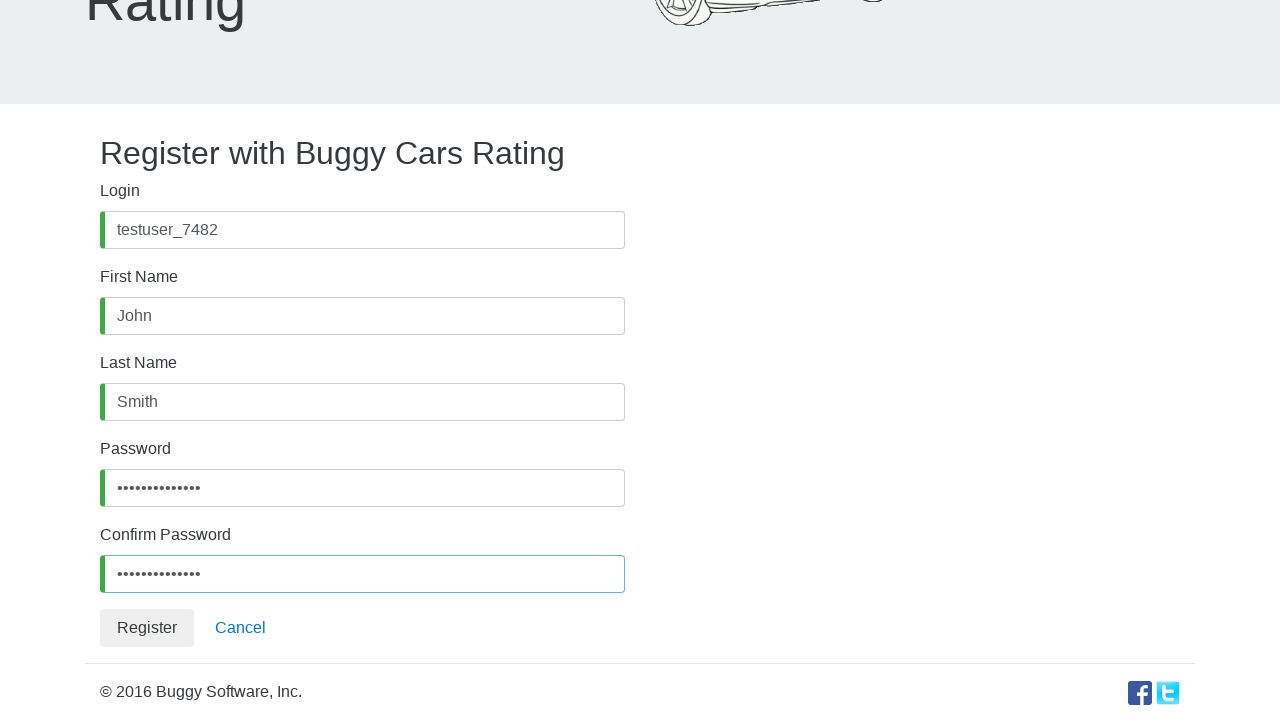

Clicked the submit/register button to complete registration at (147, 628) on .btn-default
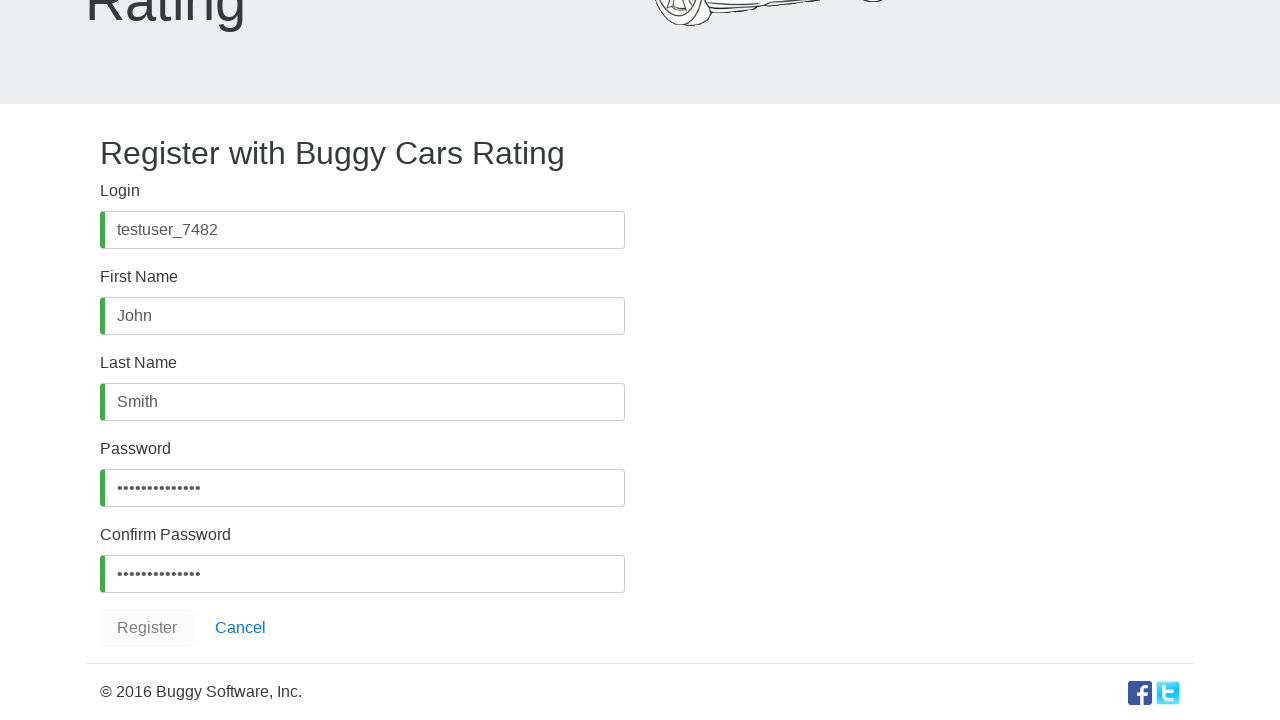

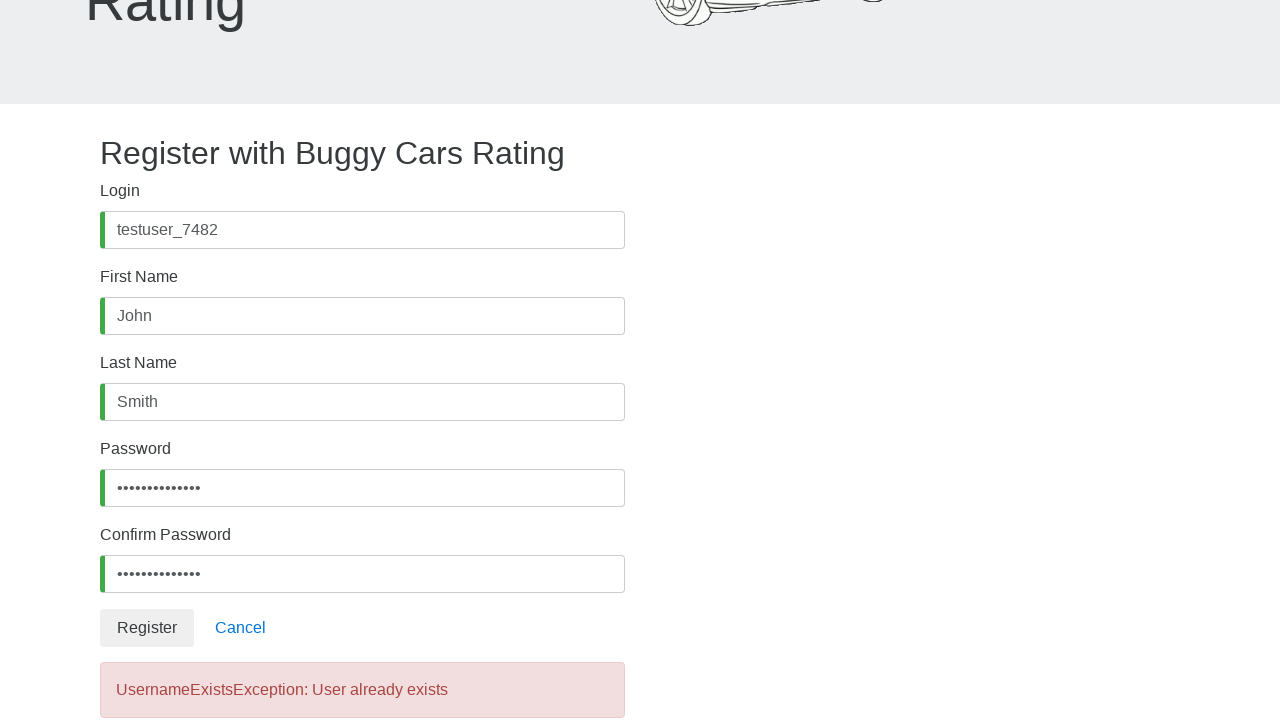